Tests marking all items as completed using the toggle-all checkbox

Starting URL: https://demo.playwright.dev/todomvc

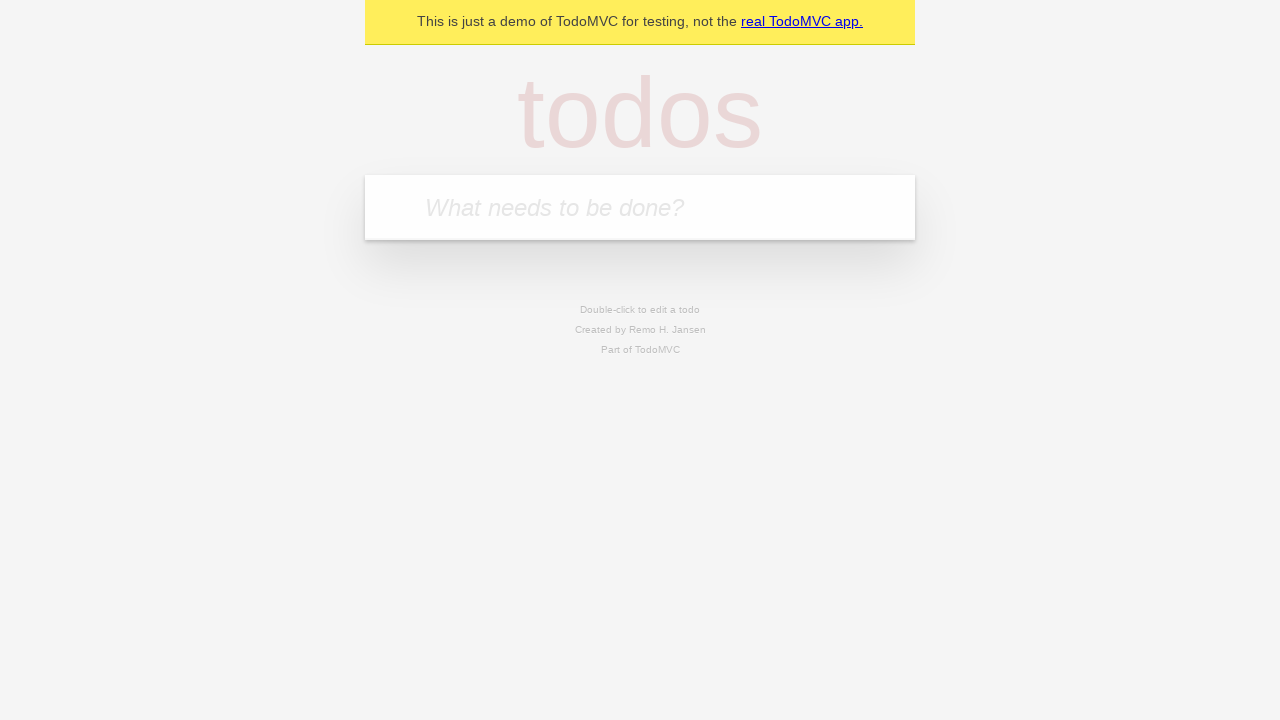

Filled new todo input with 'buy some cheese' on .new-todo
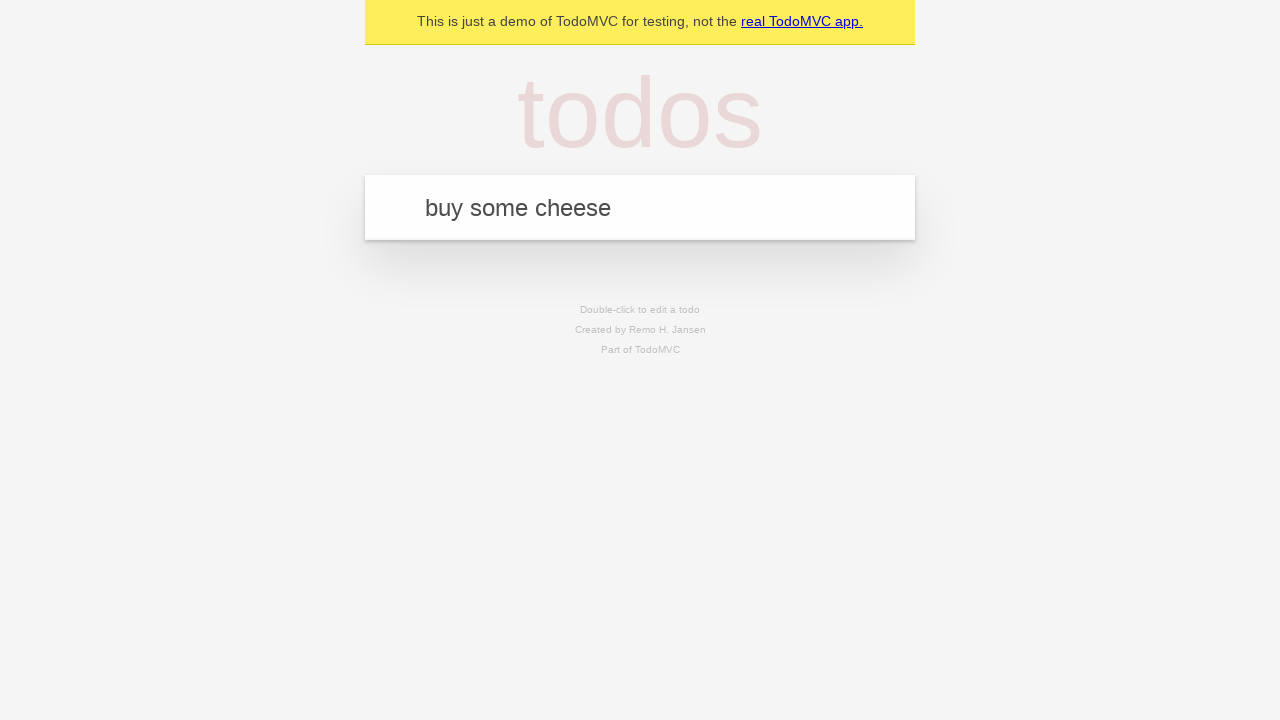

Pressed Enter to add first todo item on .new-todo
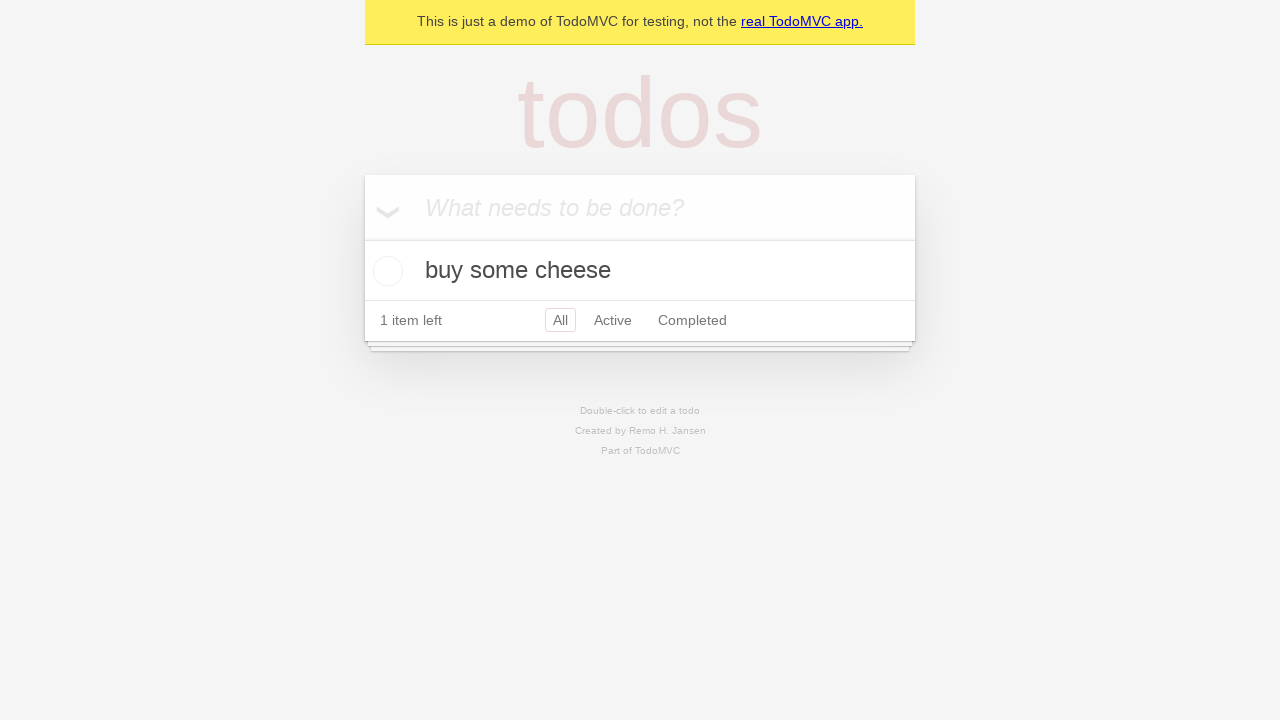

Filled new todo input with 'feed the cat' on .new-todo
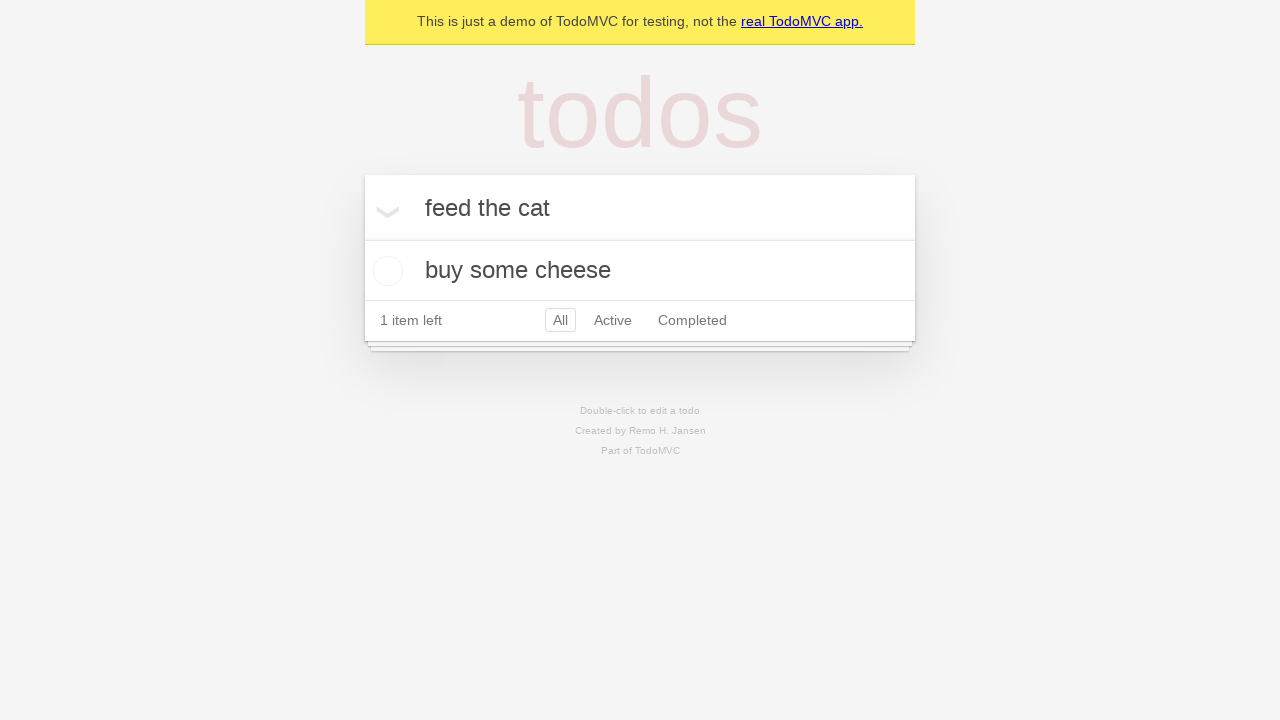

Pressed Enter to add second todo item on .new-todo
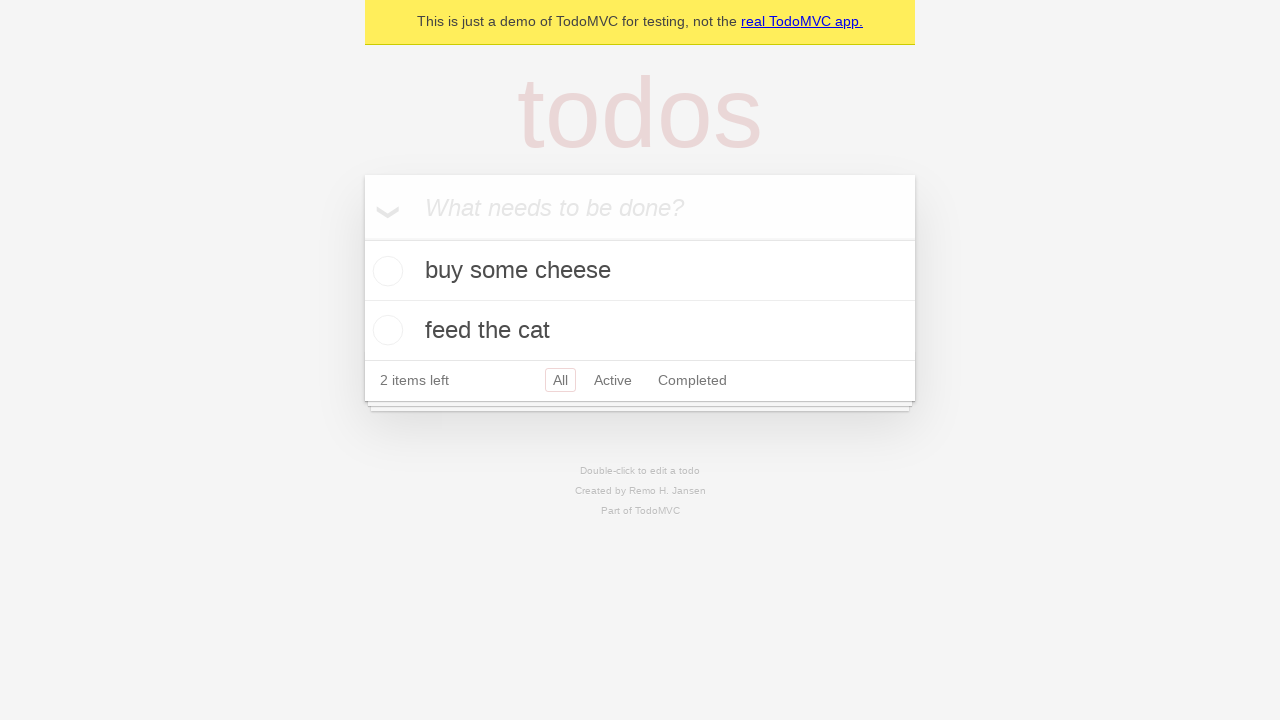

Filled new todo input with 'book a doctors appointment' on .new-todo
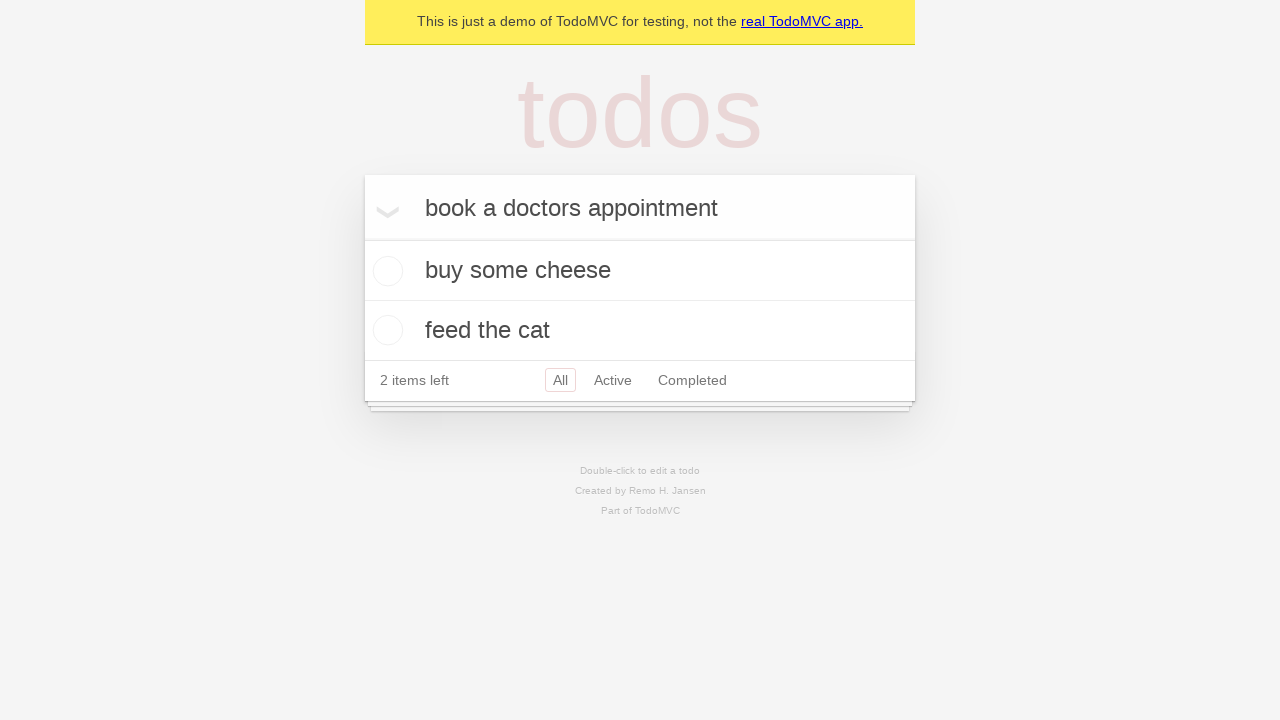

Pressed Enter to add third todo item on .new-todo
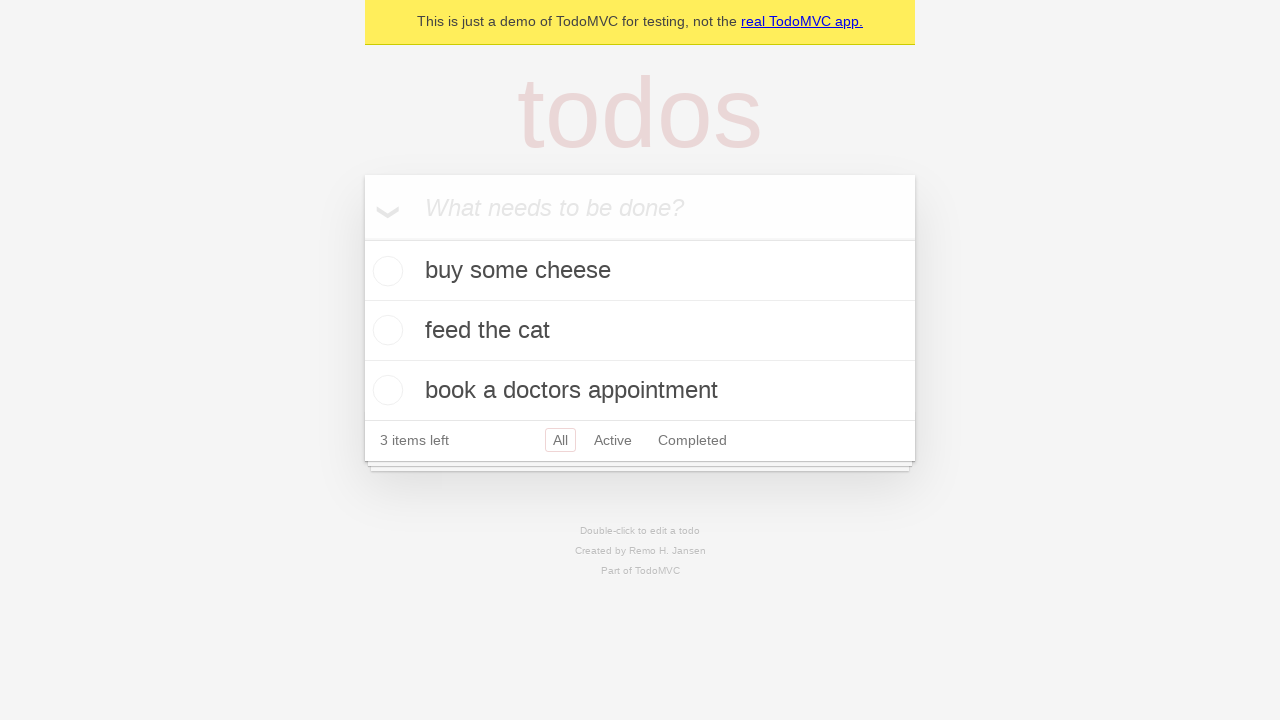

Waited for third todo item to appear in the list
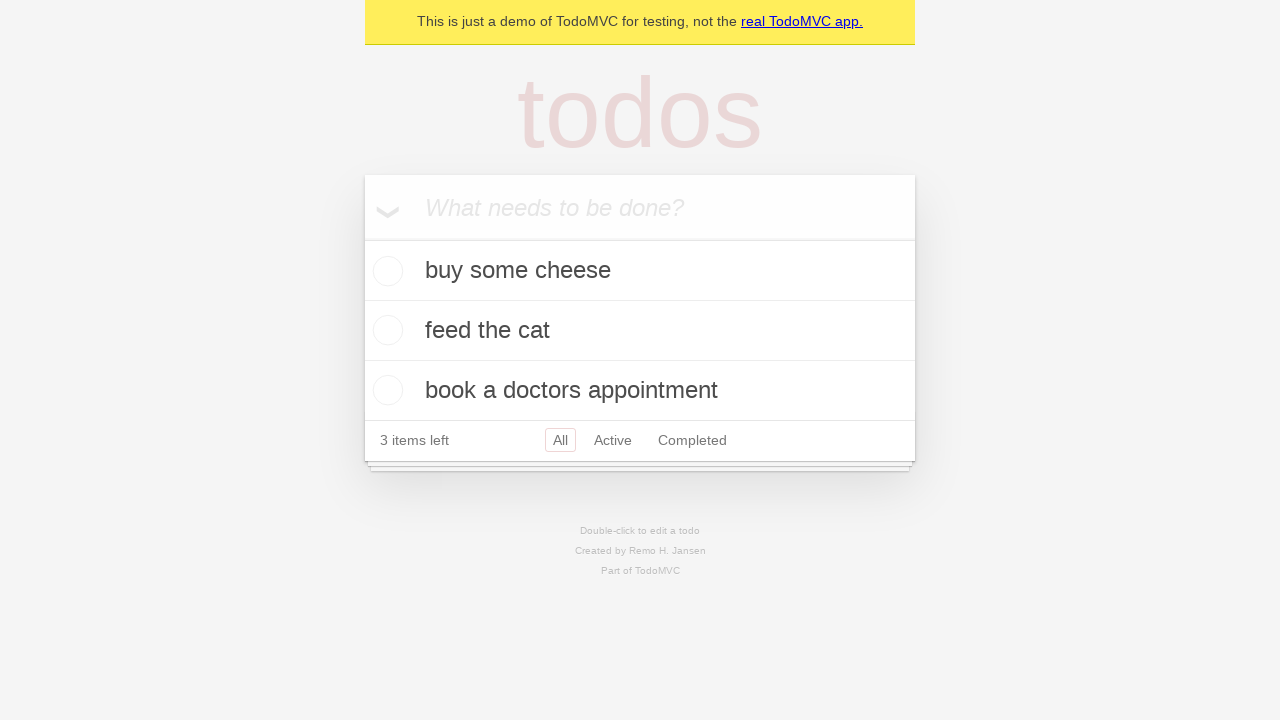

Clicked toggle-all checkbox to mark all items as completed at (362, 238) on .toggle-all
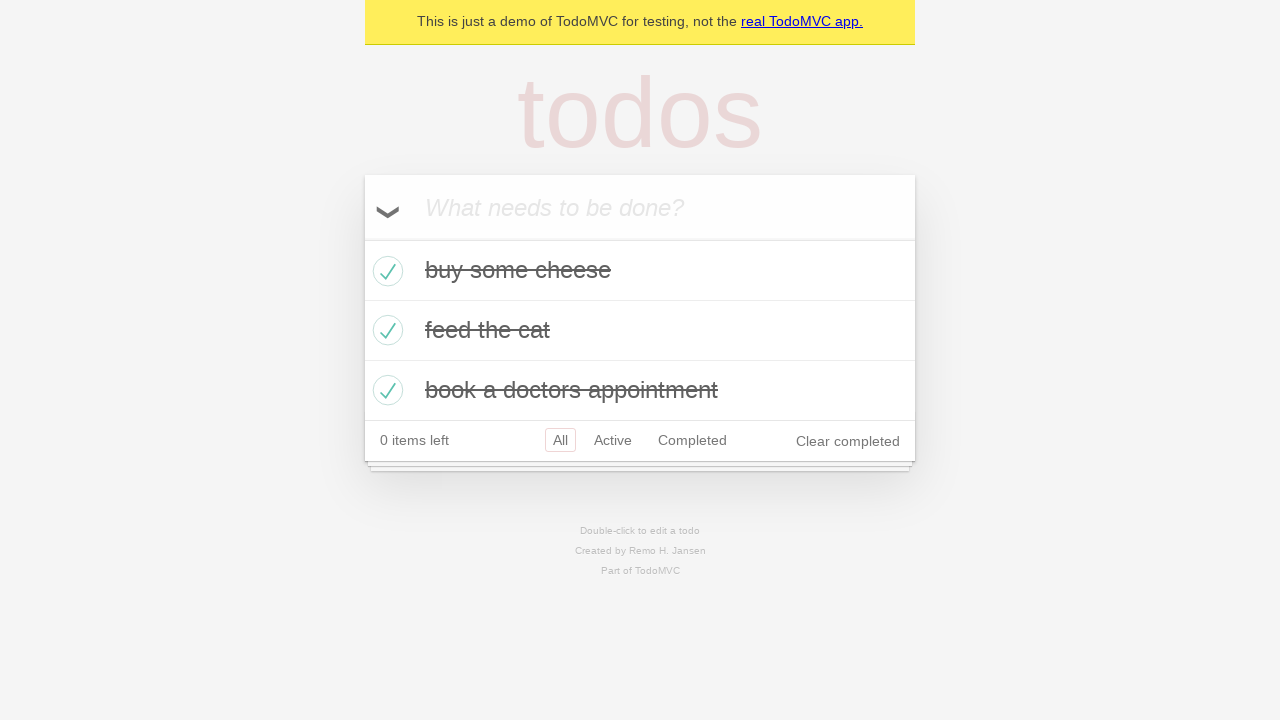

Waited for completed state to be applied to todo items
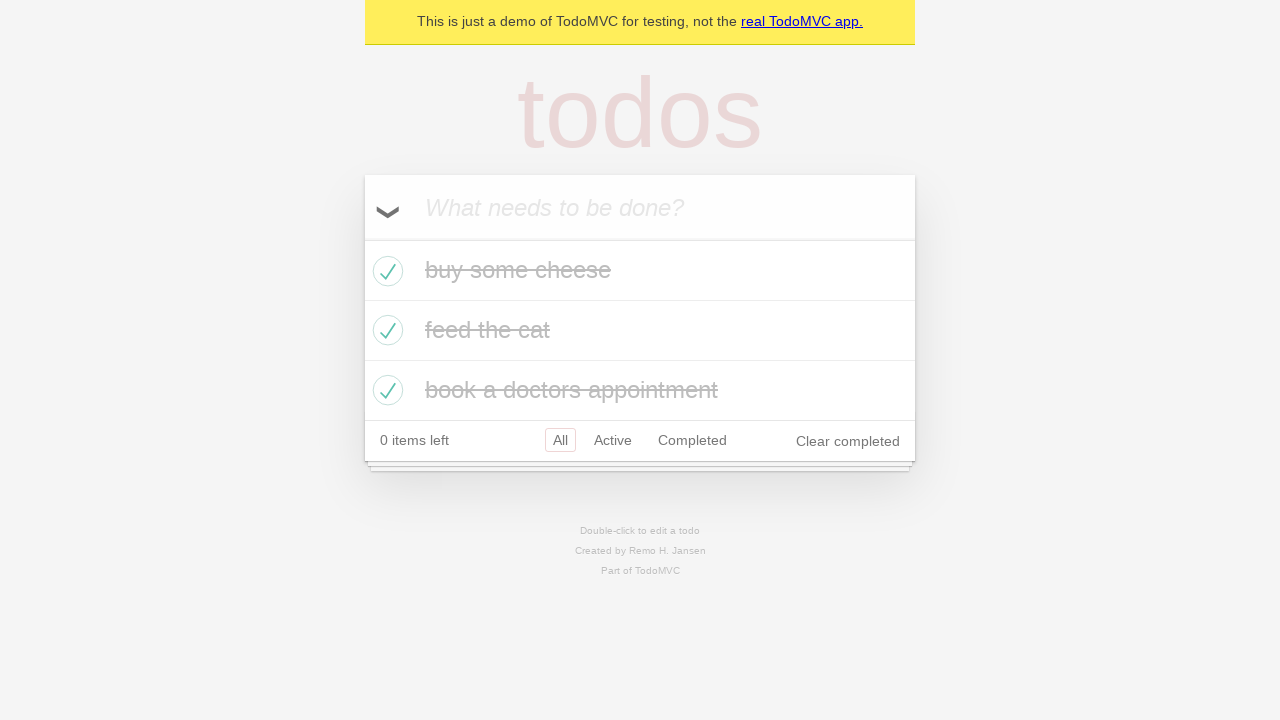

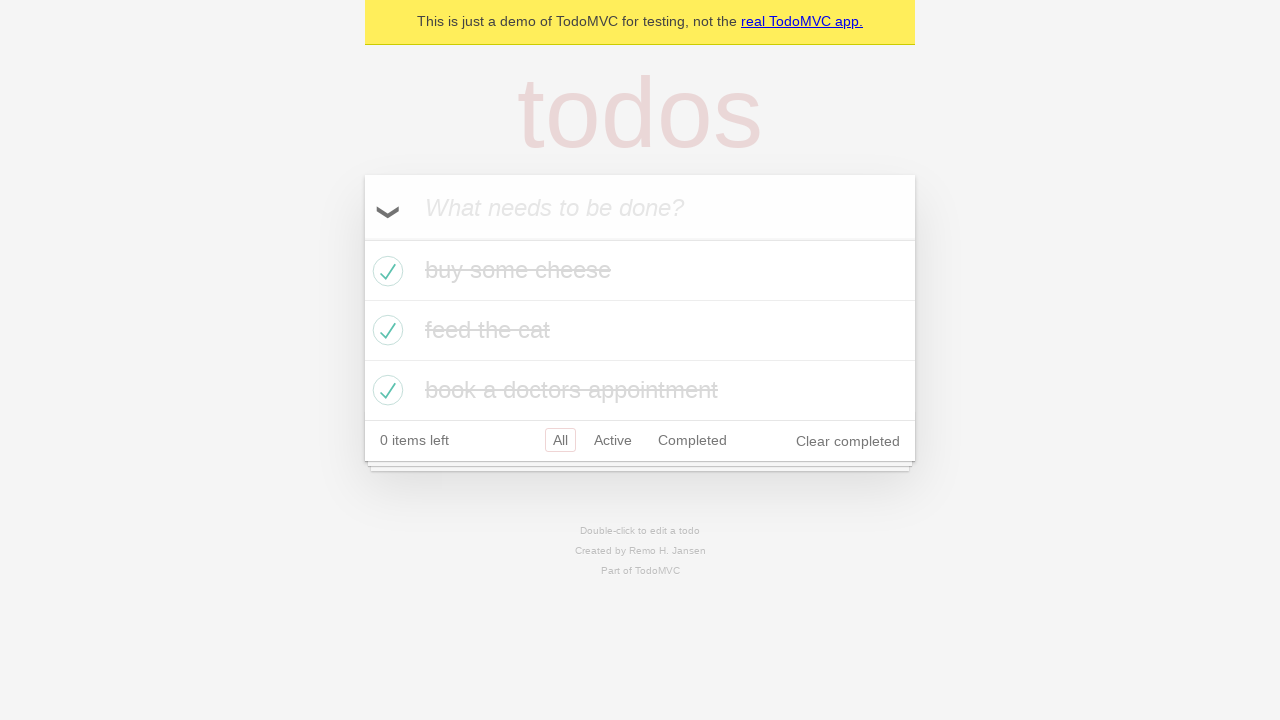